Demonstrates various keyboard and mouse actions on the source input field including click, type, double-click, and right-click

Starting URL: https://www.apsrtconline.in/

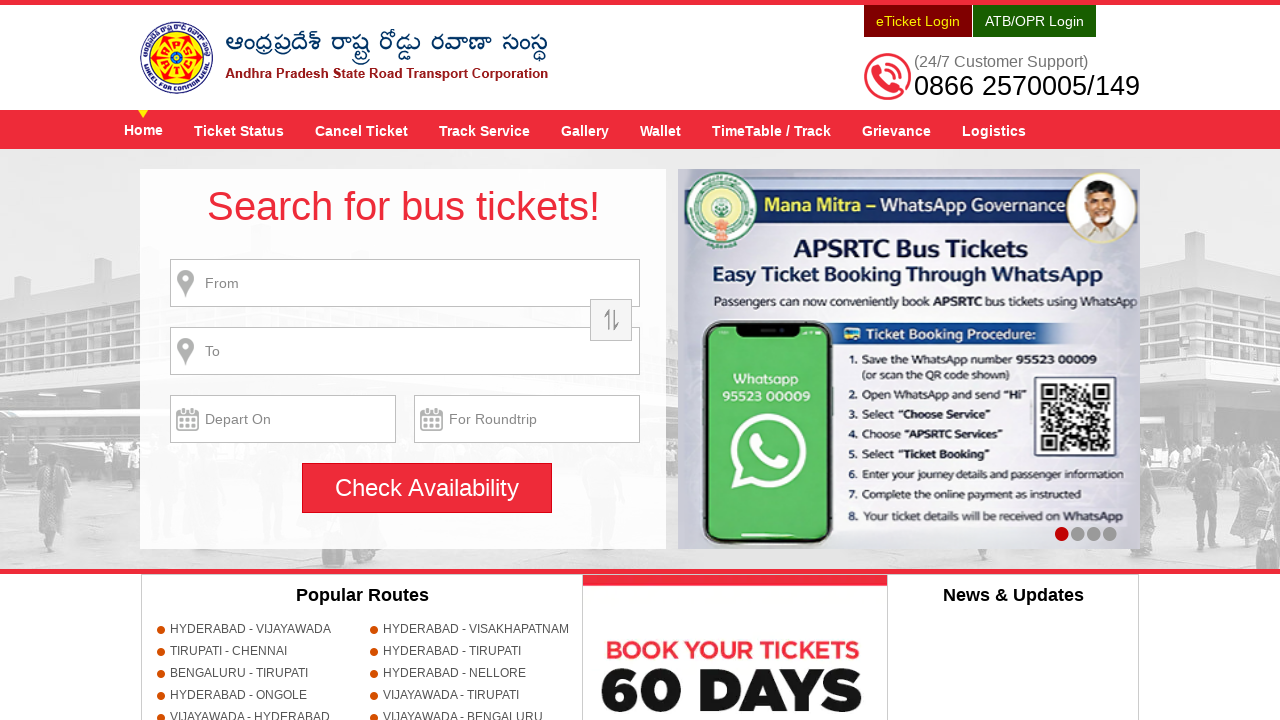

Clicked on source input field at (405, 283) on input[name='source']
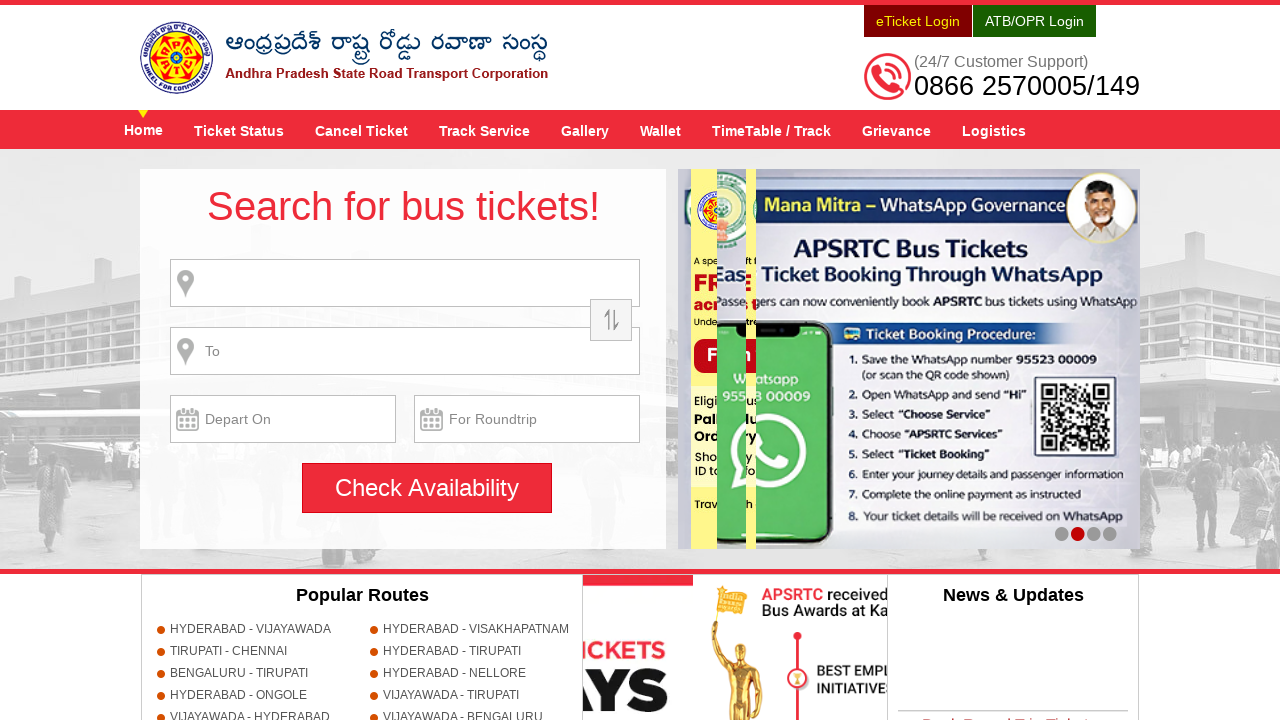

Typed 'HYDERABAD' into source input field on input[name='source']
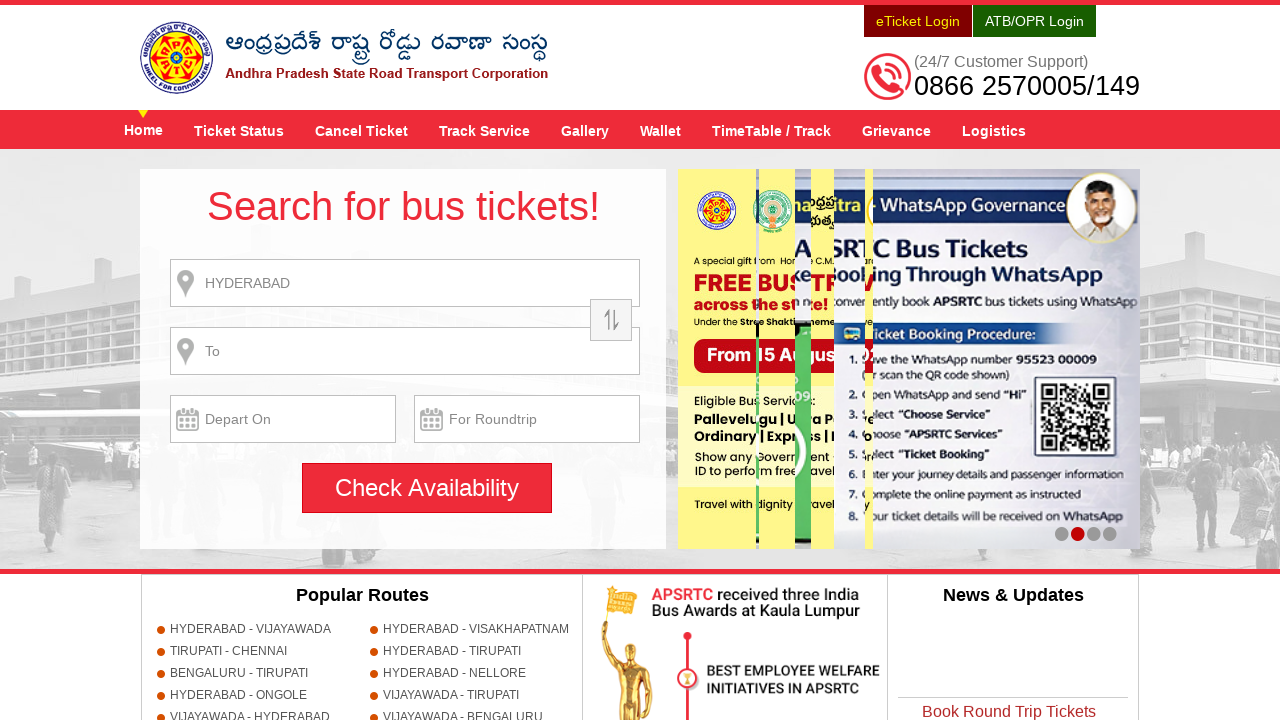

Double-clicked on source input field to select text at (405, 283) on input[name='source']
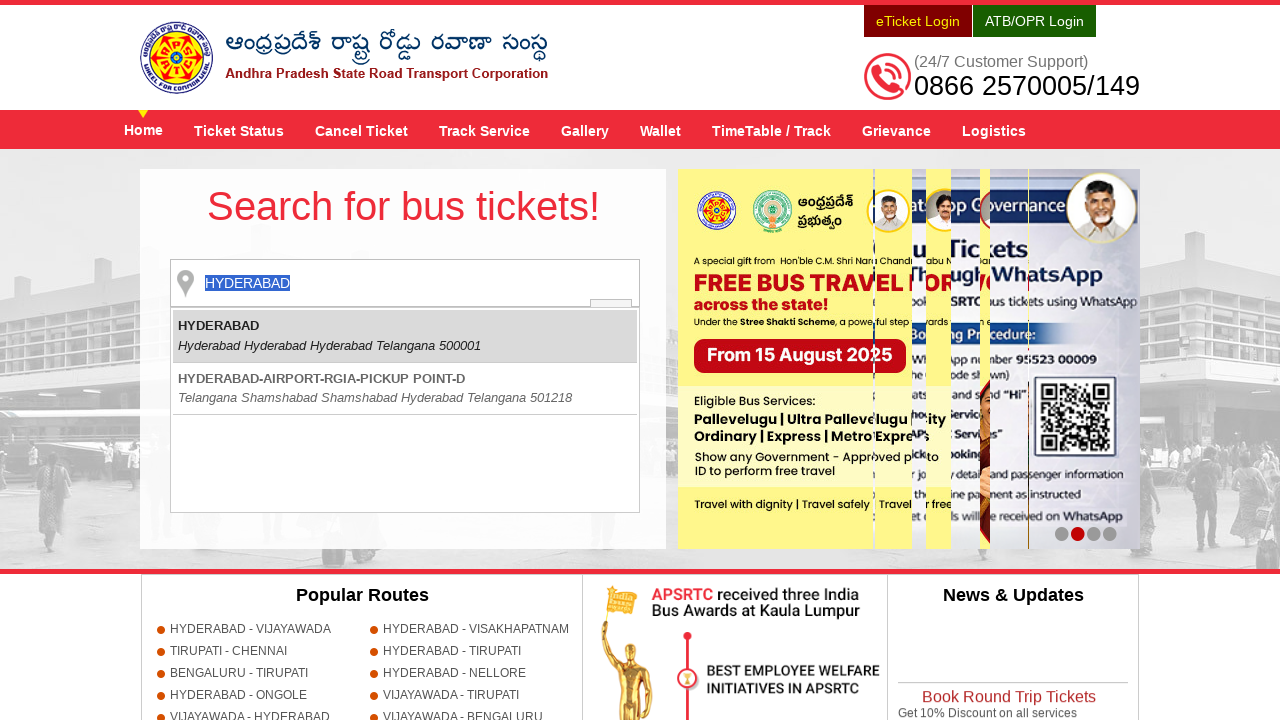

Right-clicked on source input field to open context menu at (405, 283) on input[name='source']
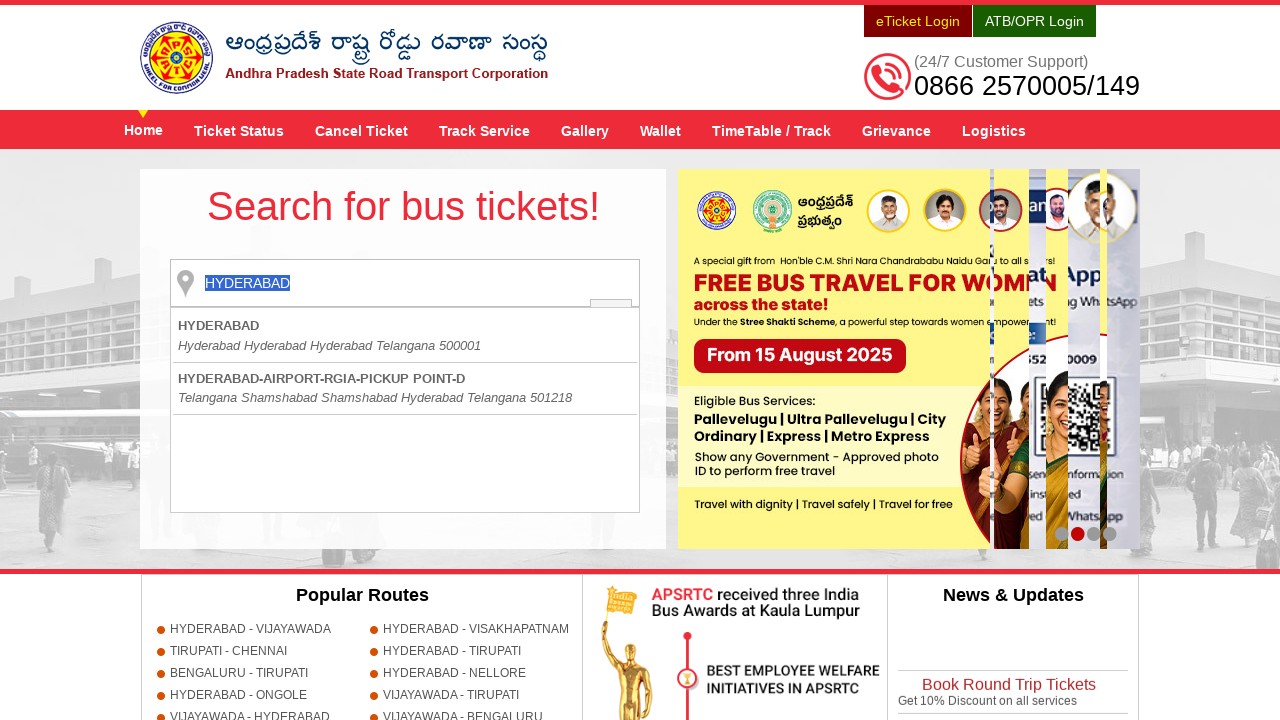

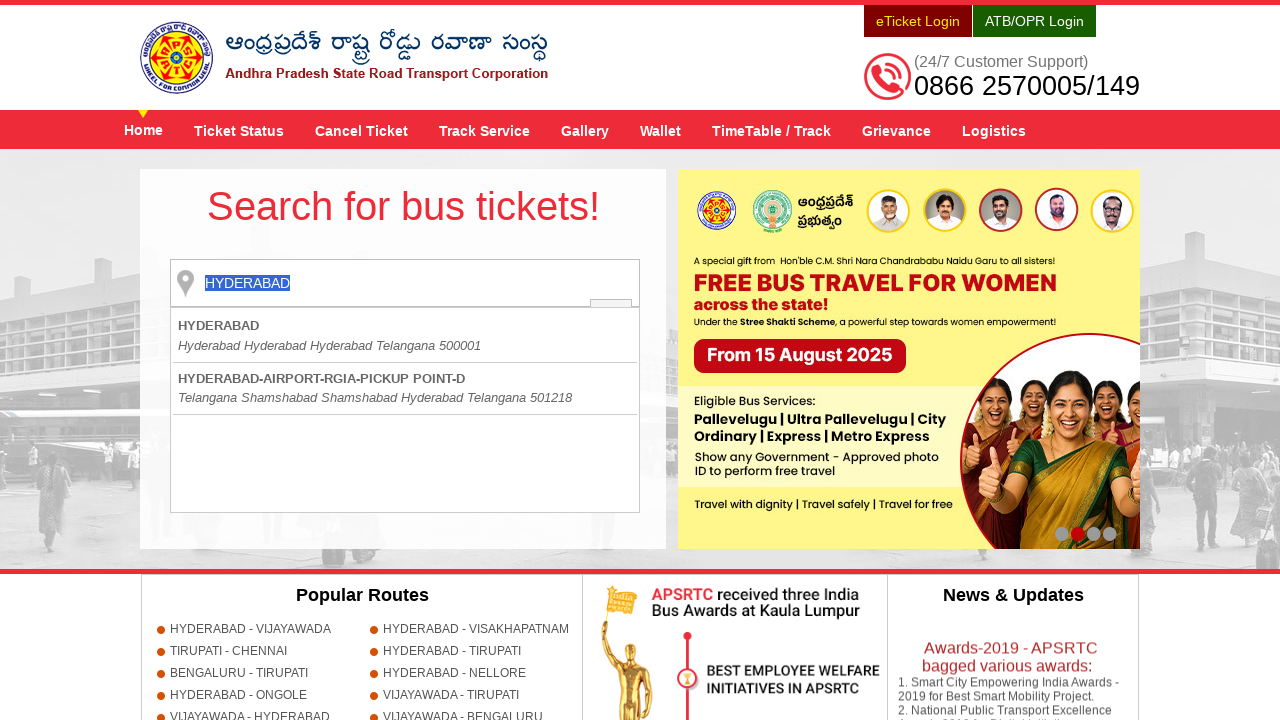